Tests a registration form by filling in required fields (first name, last name, email) and submitting the form to verify successful registration

Starting URL: http://suninjuly.github.io/registration1.html

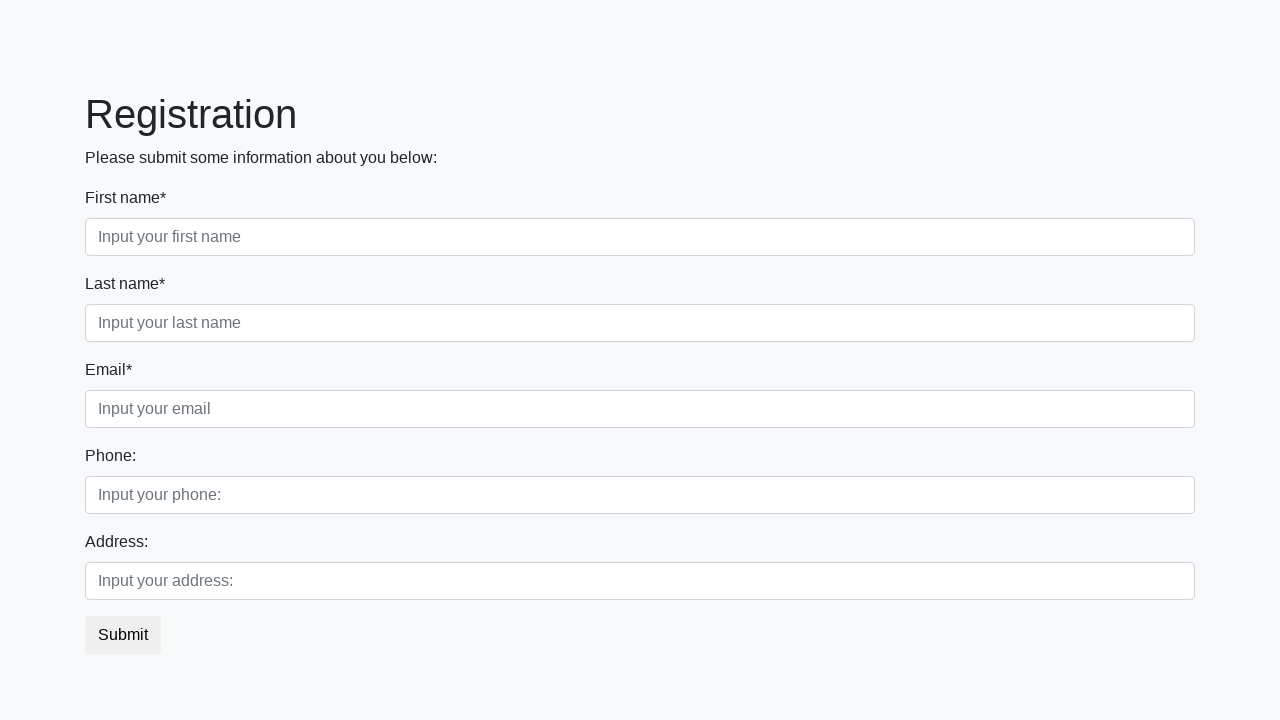

Filled first name field with 'John' on //input[contains(@class,'first') and @required]
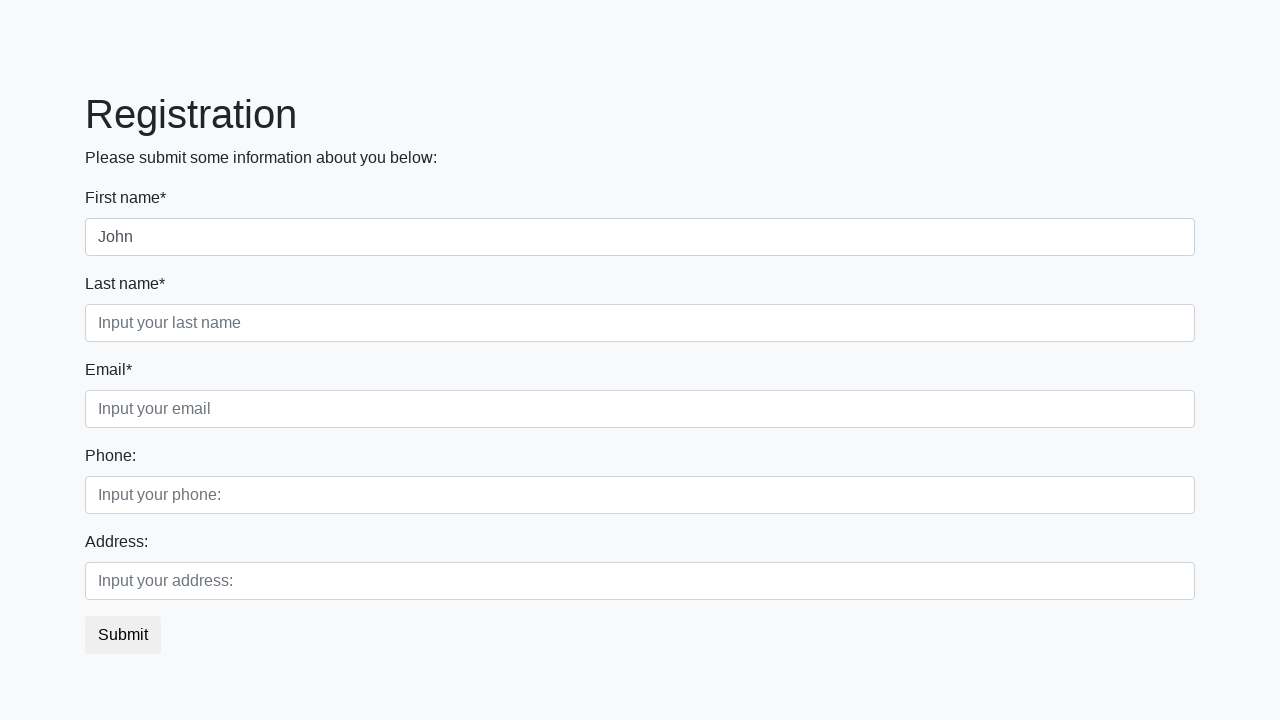

Filled last name field with 'Smith' on //input[contains(@class,'second') and @required]
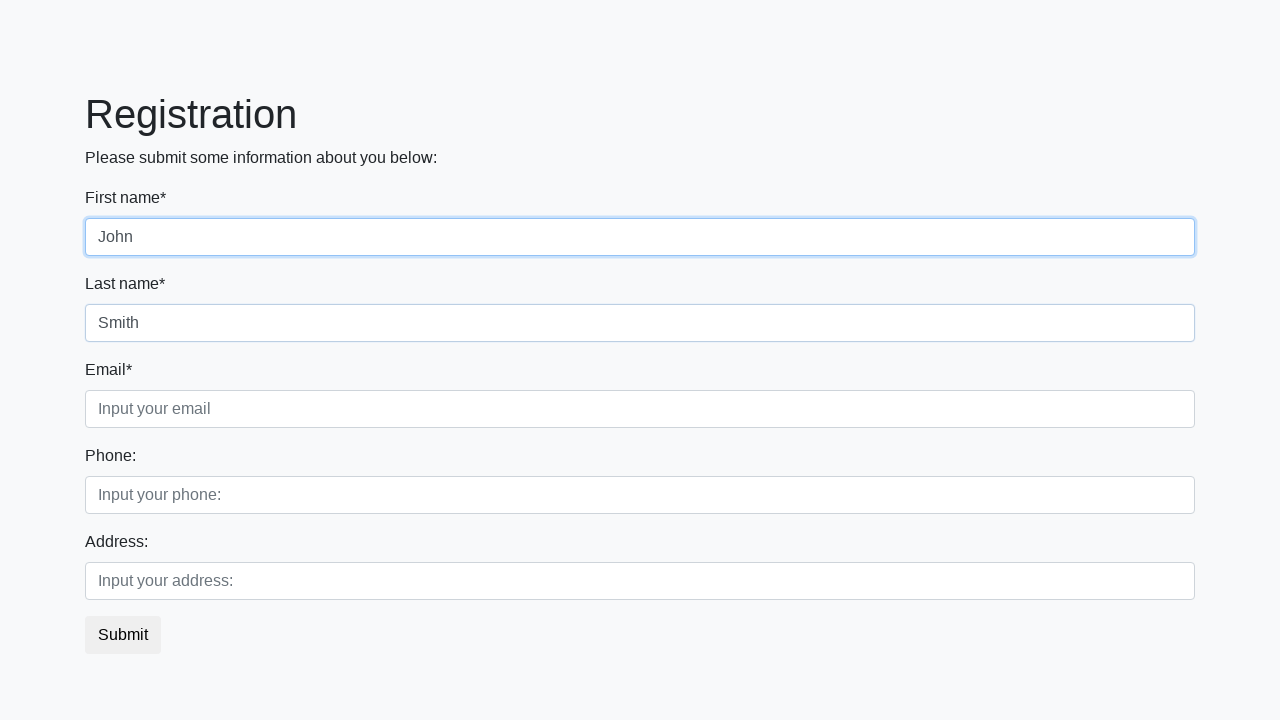

Filled email field with 'john.smith@example.com' on //input[contains(@class,'third') and @required]
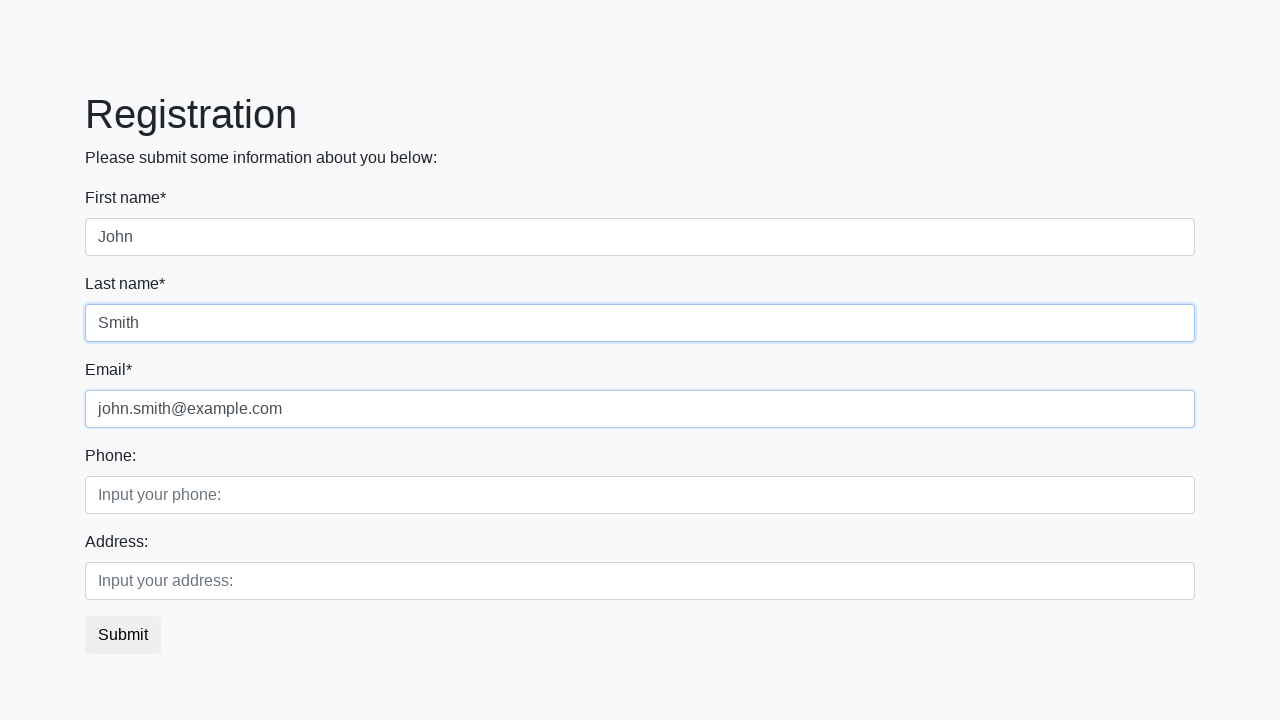

Clicked submit button to register at (123, 635) on button.btn
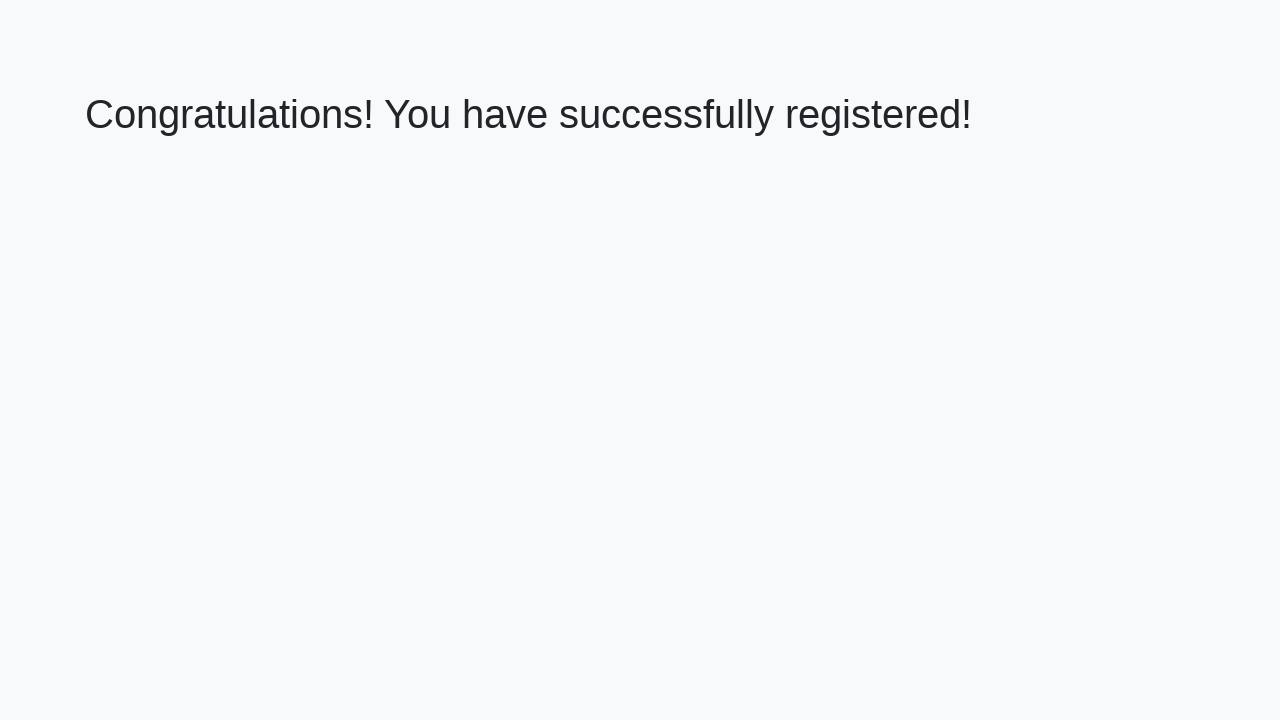

Success message appeared
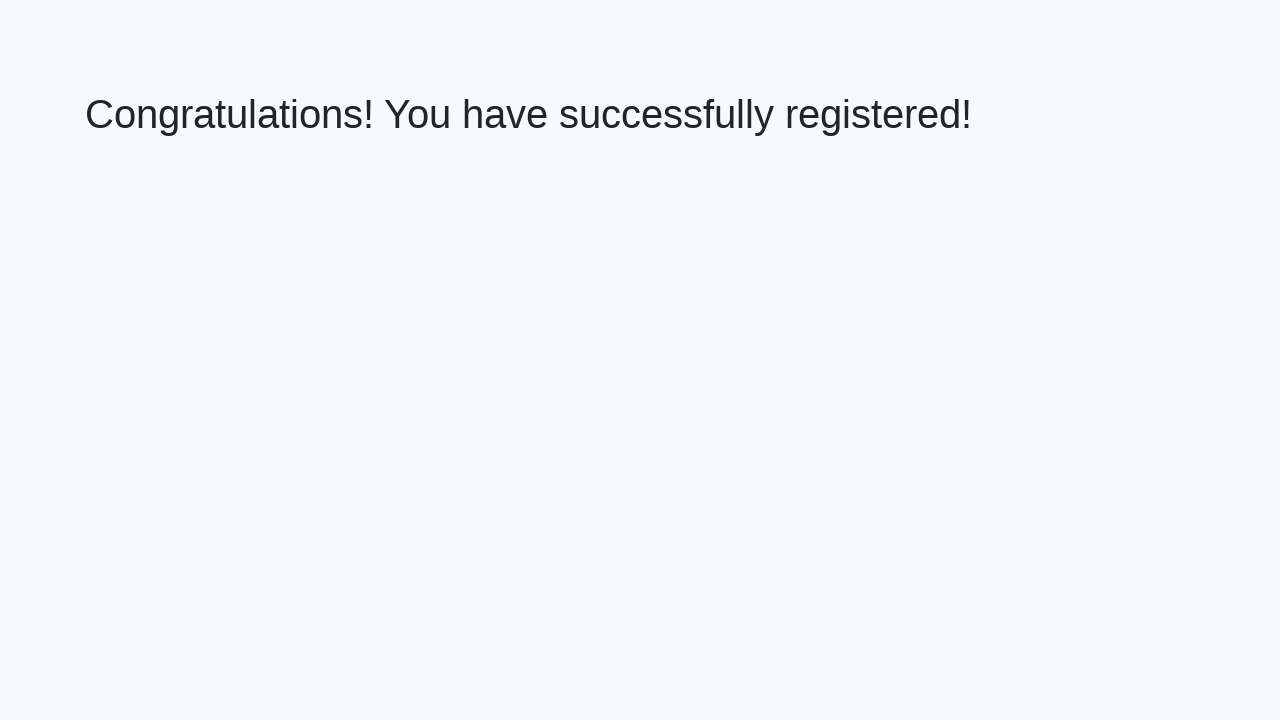

Retrieved success message text
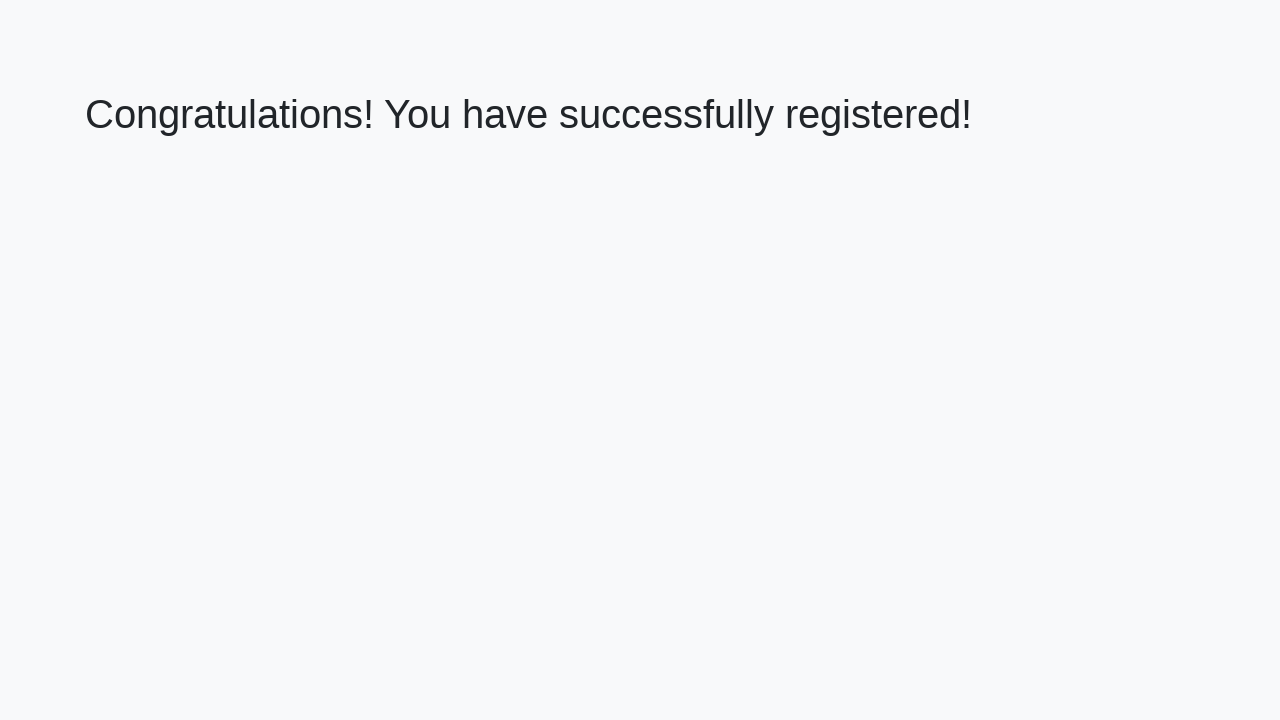

Verified success message: 'Congratulations! You have successfully registered!'
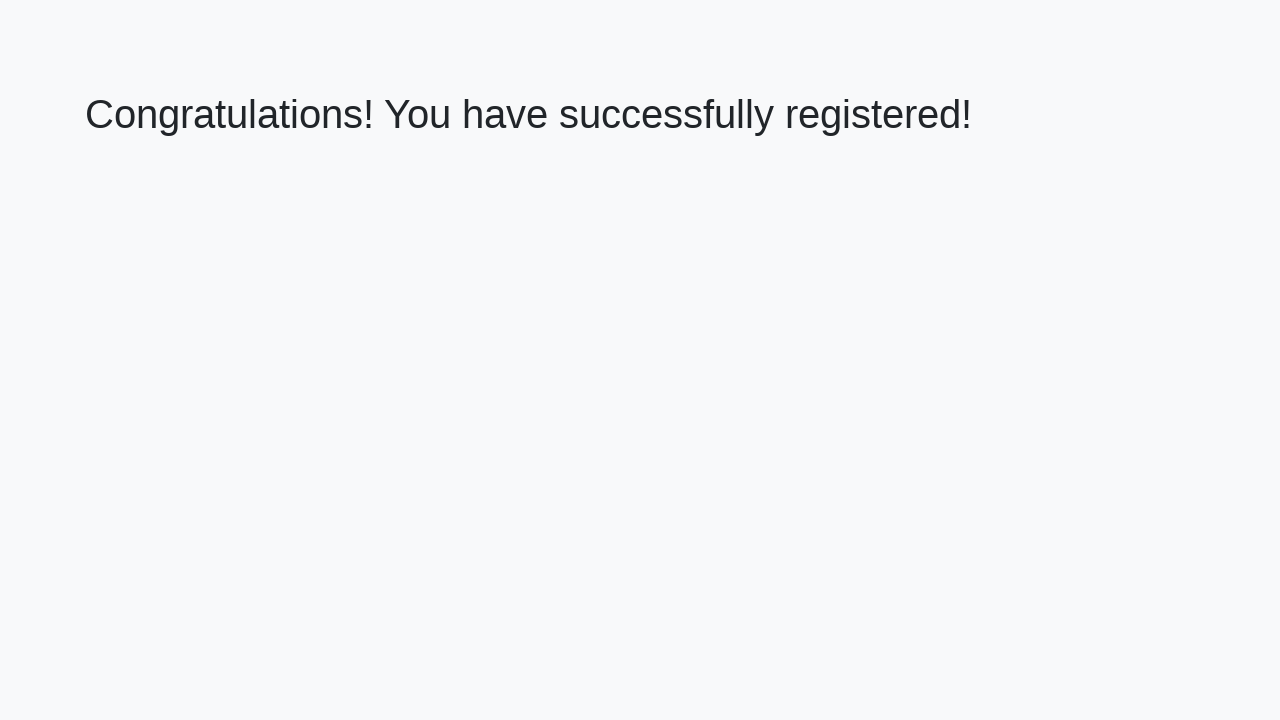

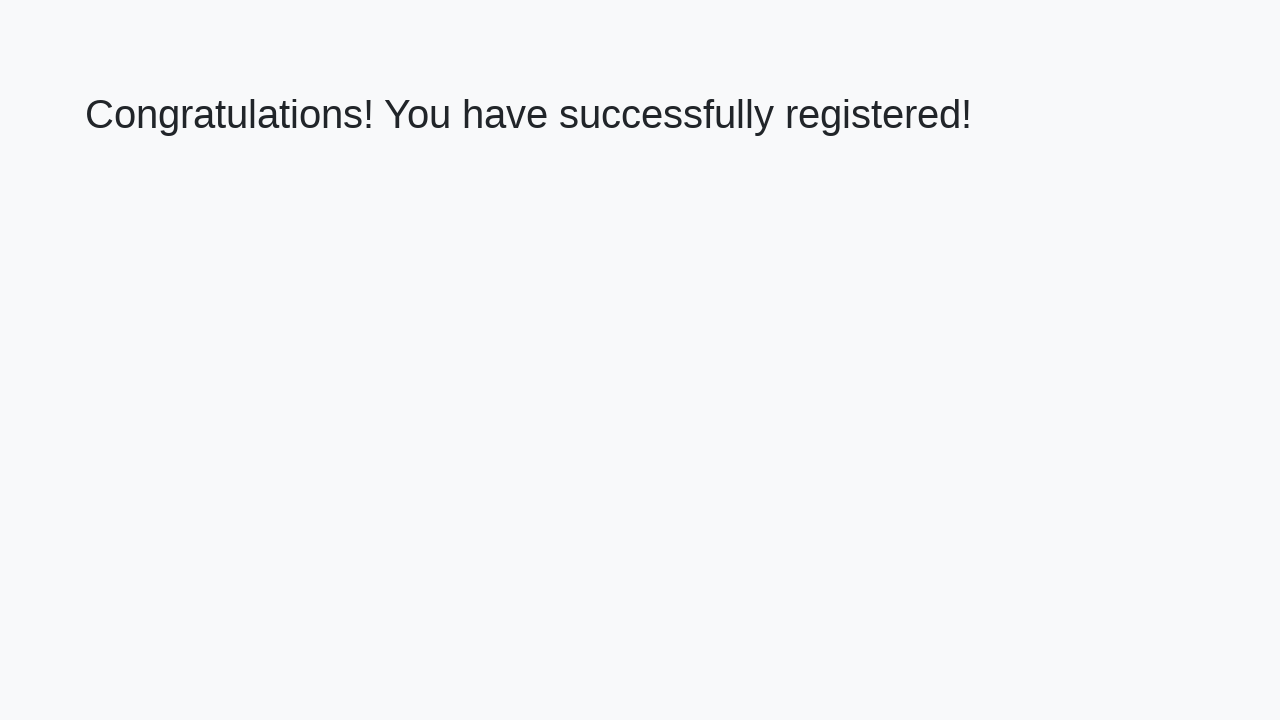